Tests the dynamic link functionality on DemoQA by clicking a dynamic link that opens a new tab, then closing that tab and scrolling the page.

Starting URL: https://demoqa.com/links

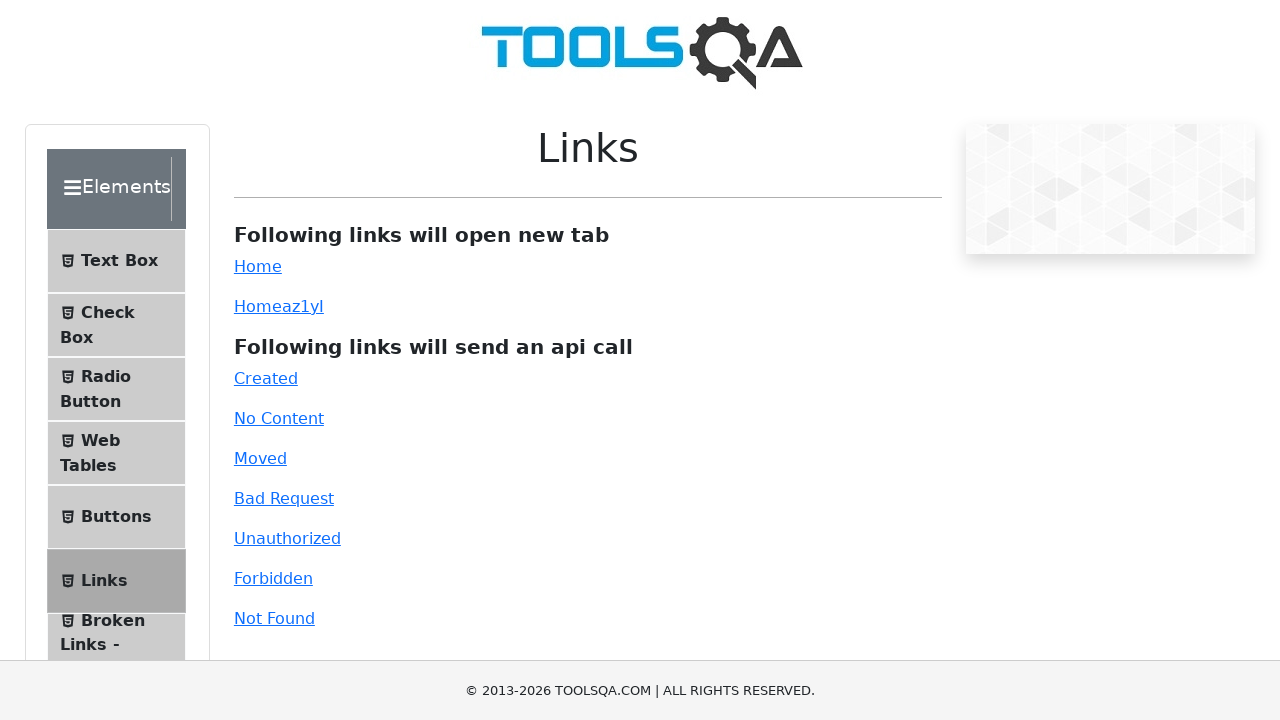

Clicked dynamic link which opened a new tab at (258, 306) on #dynamicLink
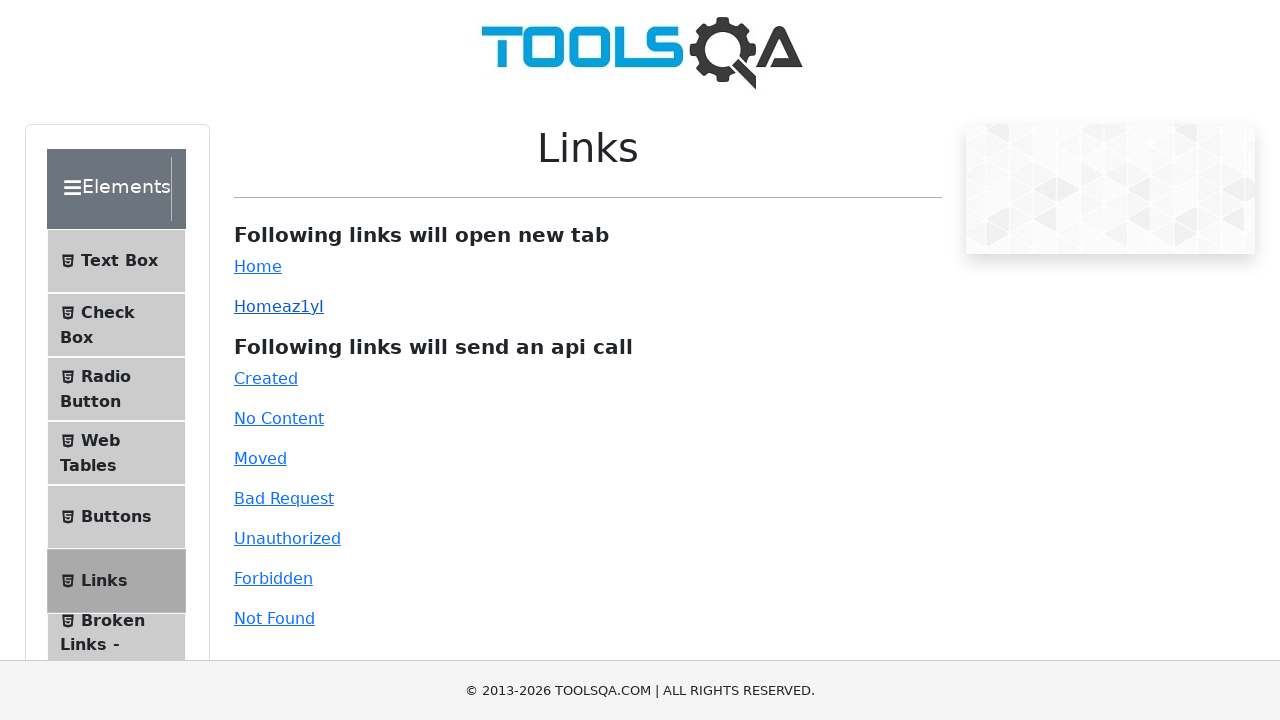

New tab loaded completely
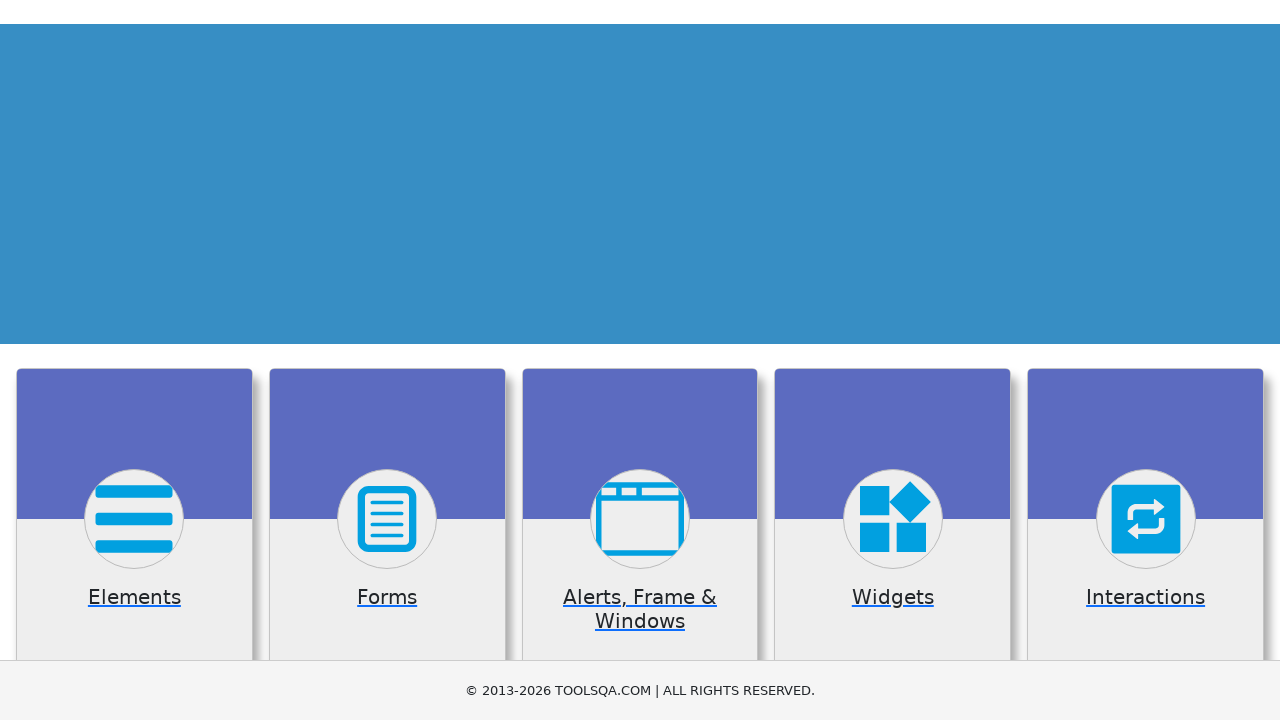

Closed the new tab
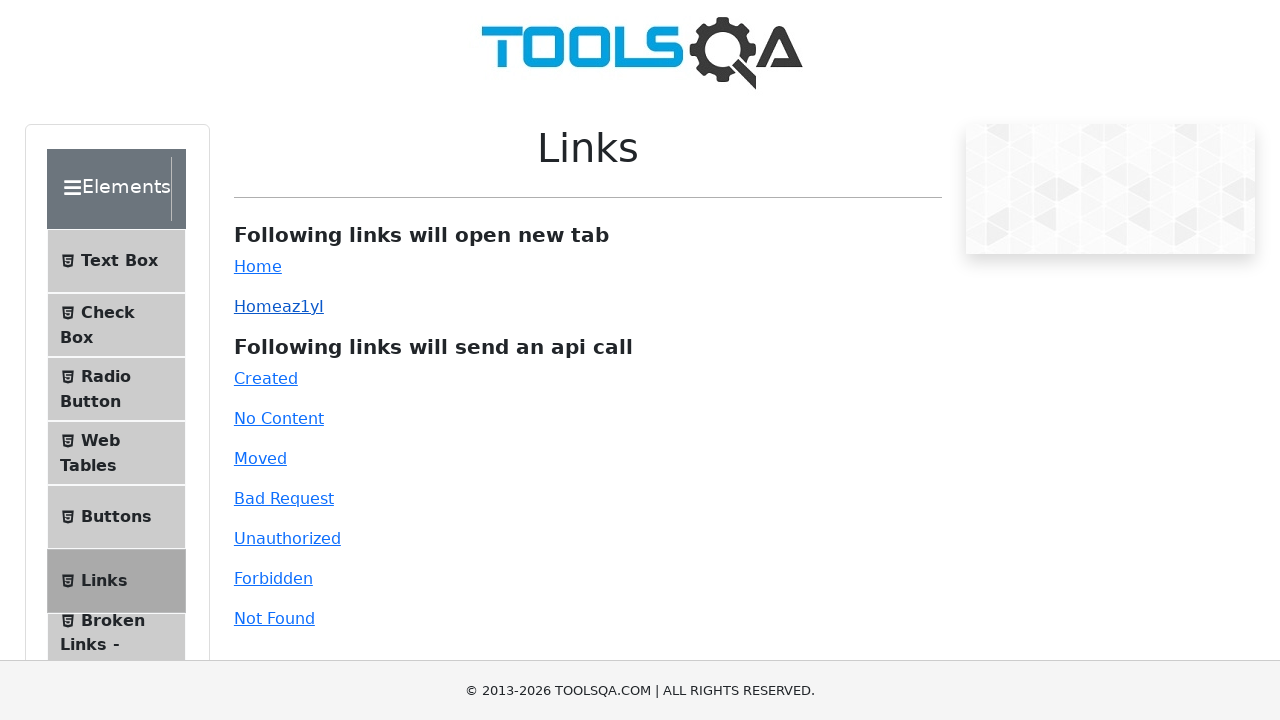

Scrolled page down to 400 pixels
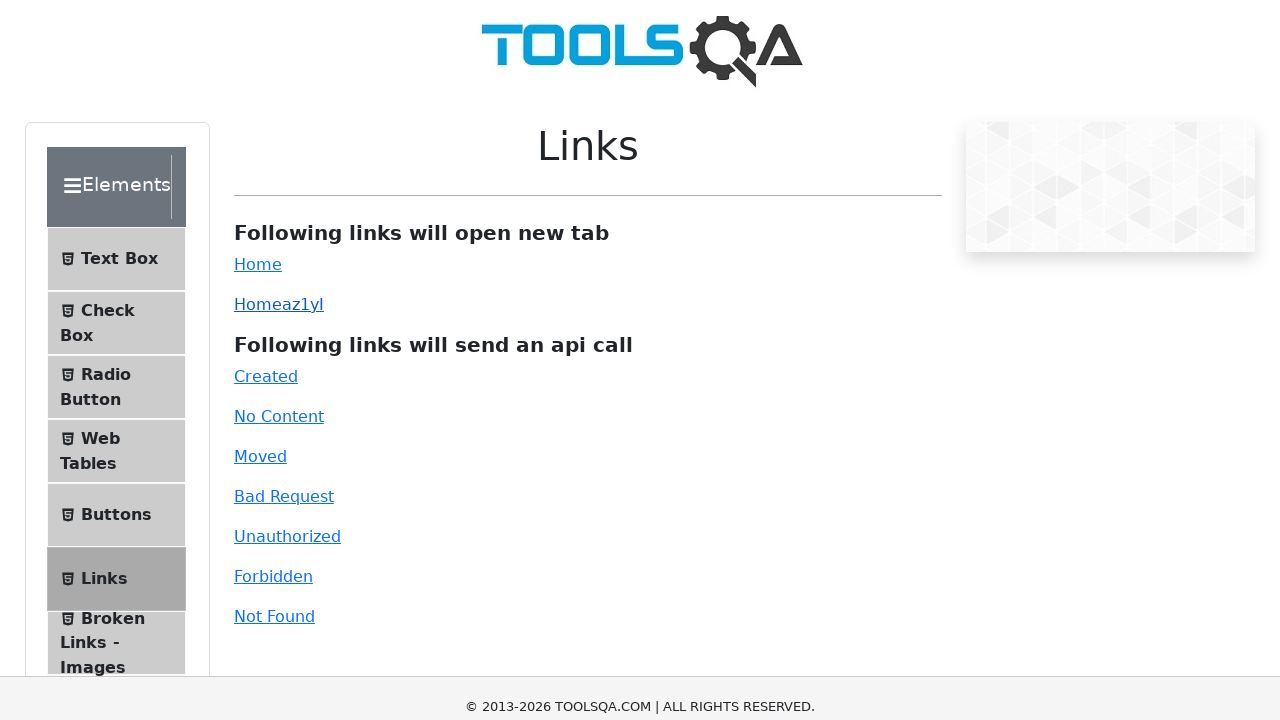

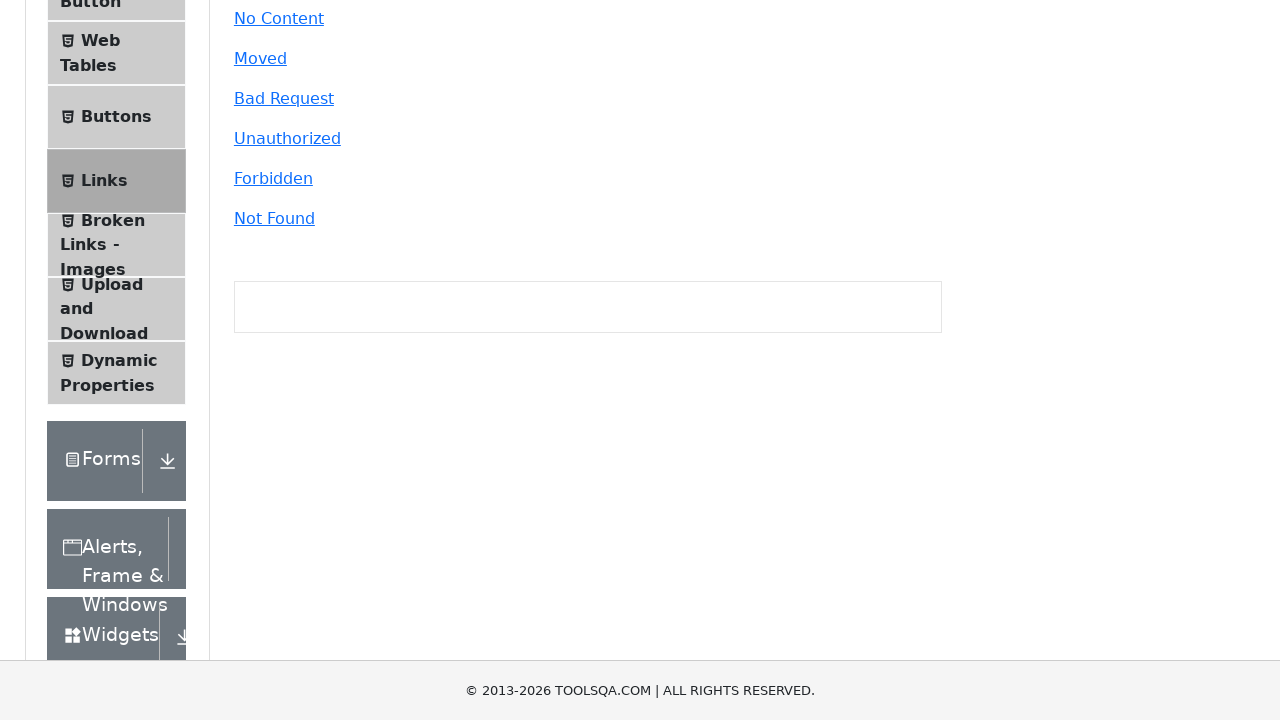